Tests JavaScript prompt alert by navigating to the alerts page, clicking the third alert button, entering text into the prompt, and accepting it.

Starting URL: https://the-internet.herokuapp.com/

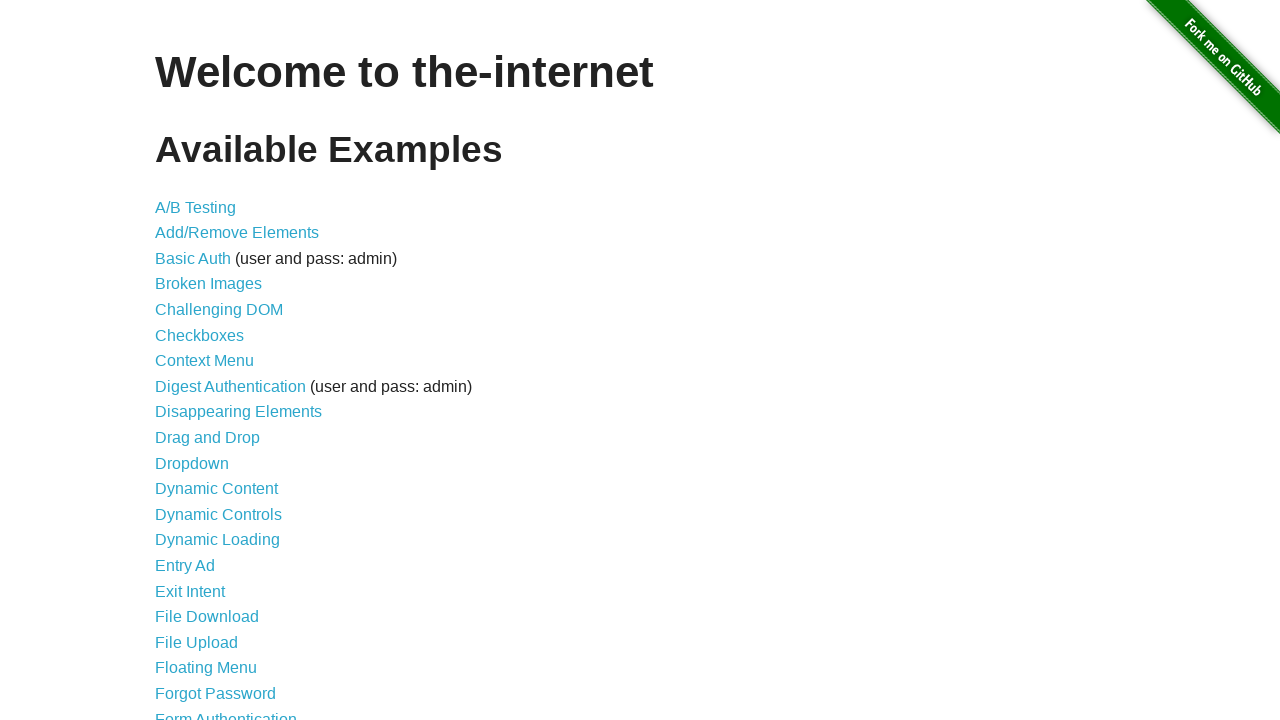

Set up dialog handler to accept prompt with text 'Merhaba, Selenium'
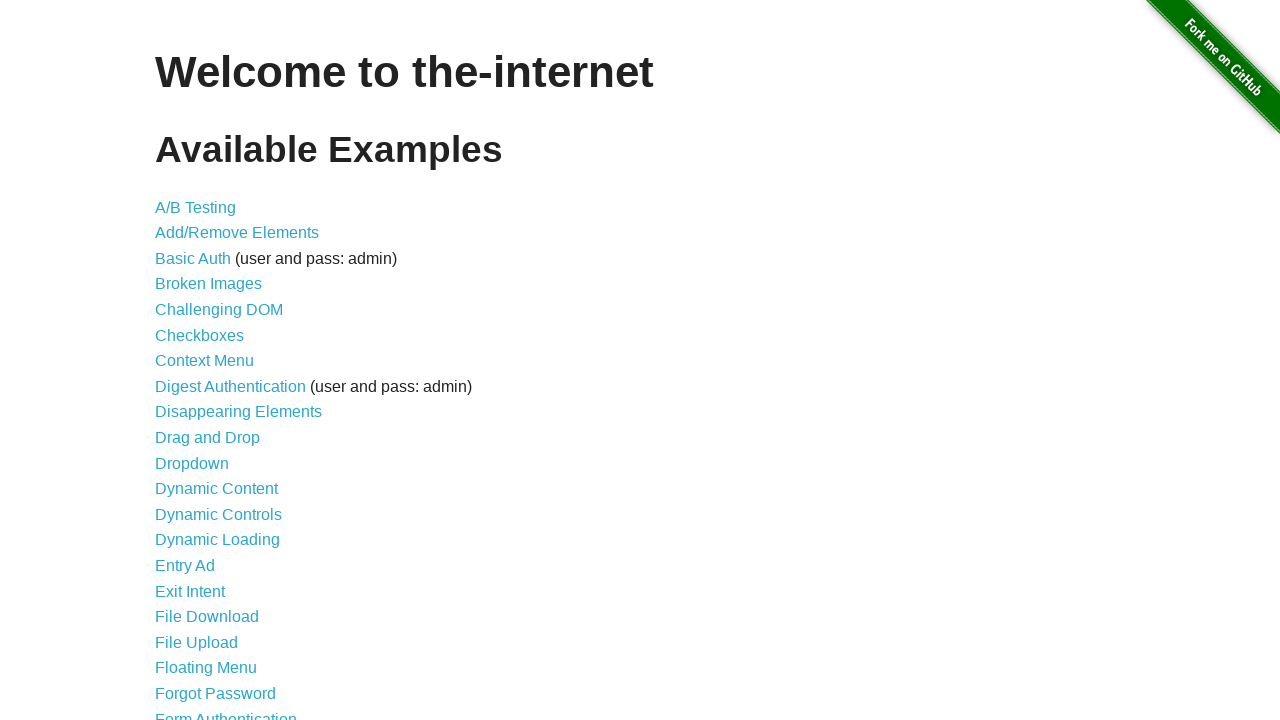

Navigated to the-internet.herokuapp.com home page
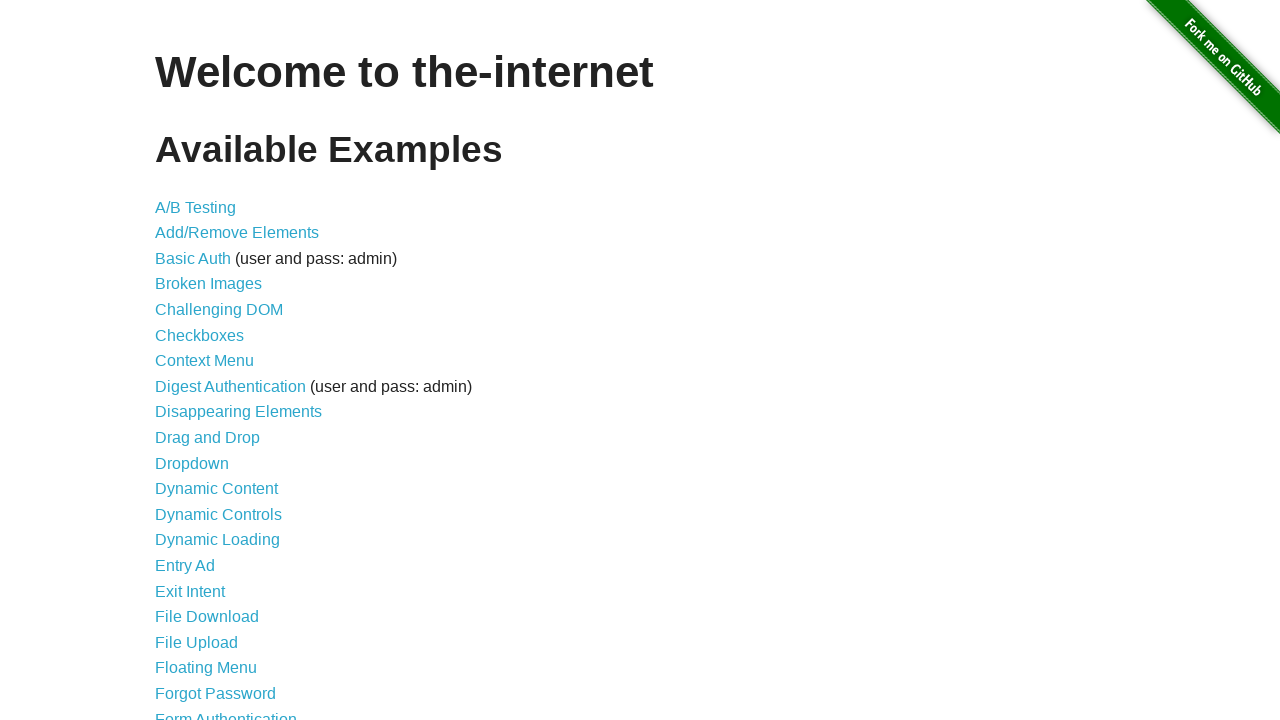

Clicked on JavaScript Alerts link at (214, 361) on xpath=//*[text()='JavaScript Alerts']
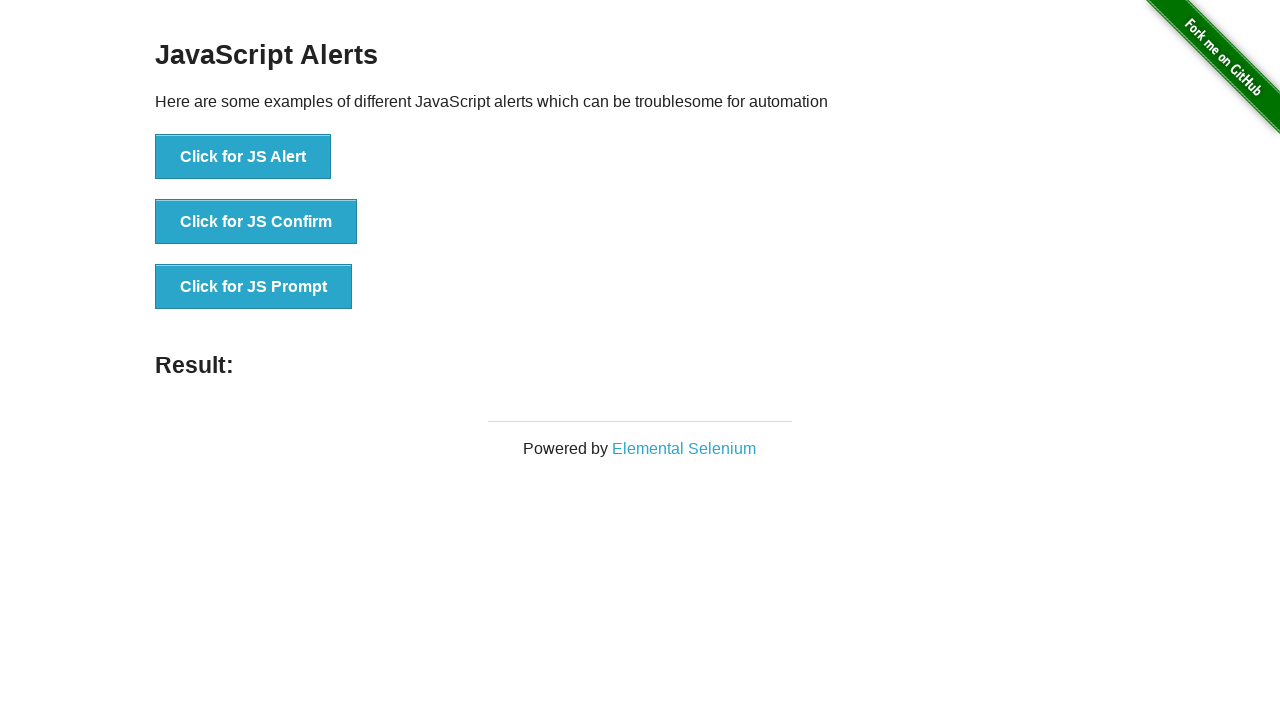

Third alert button loaded
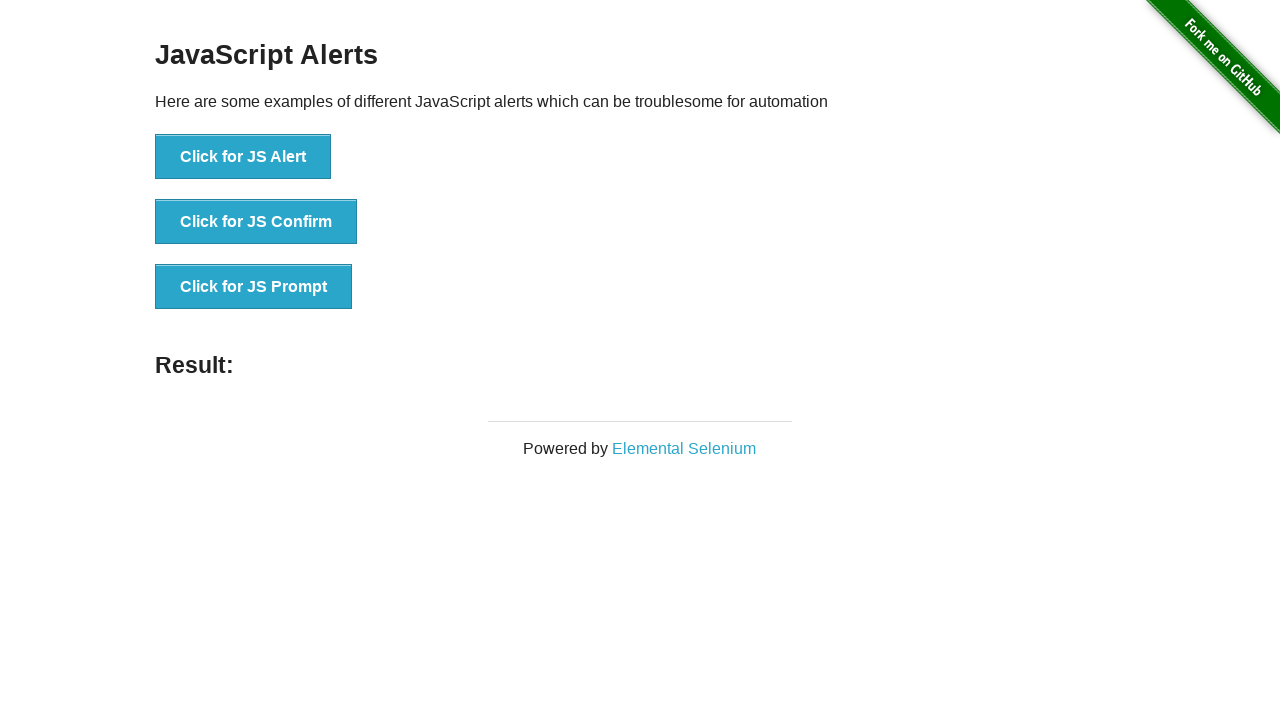

Clicked the third alert button to trigger JavaScript prompt at (254, 287) on (//button)[3]
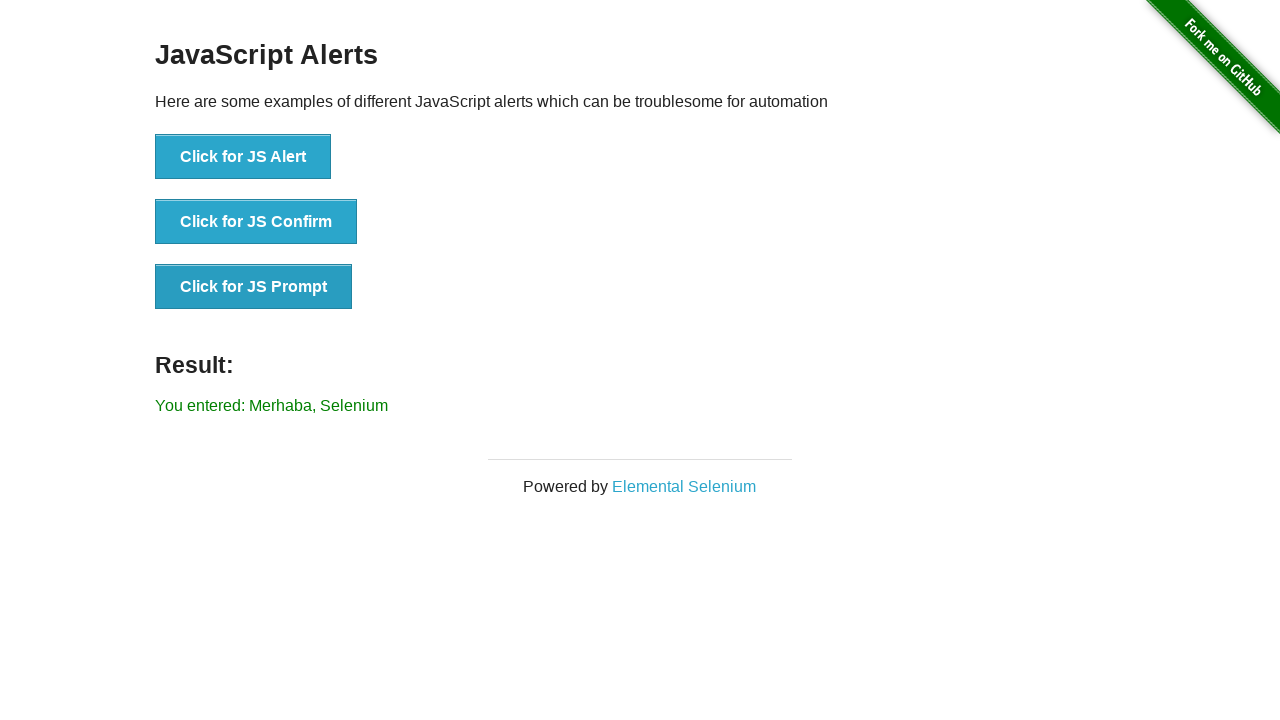

Prompt was accepted and result message displayed
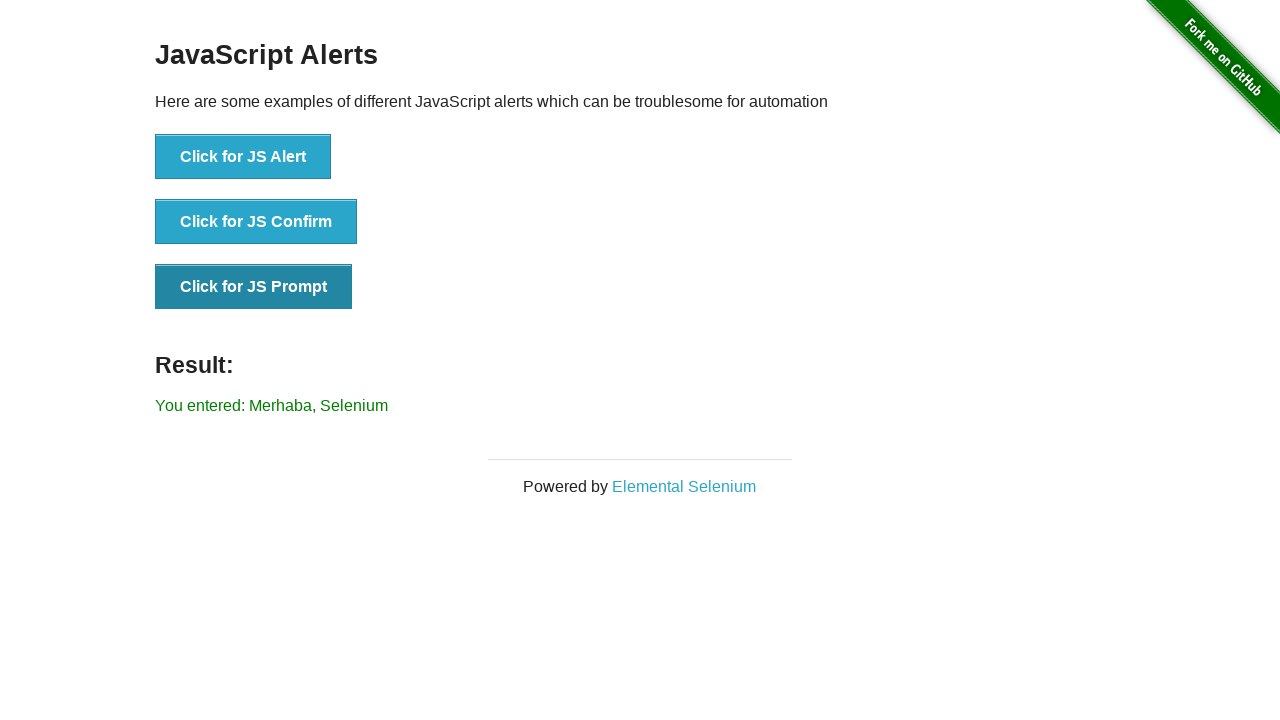

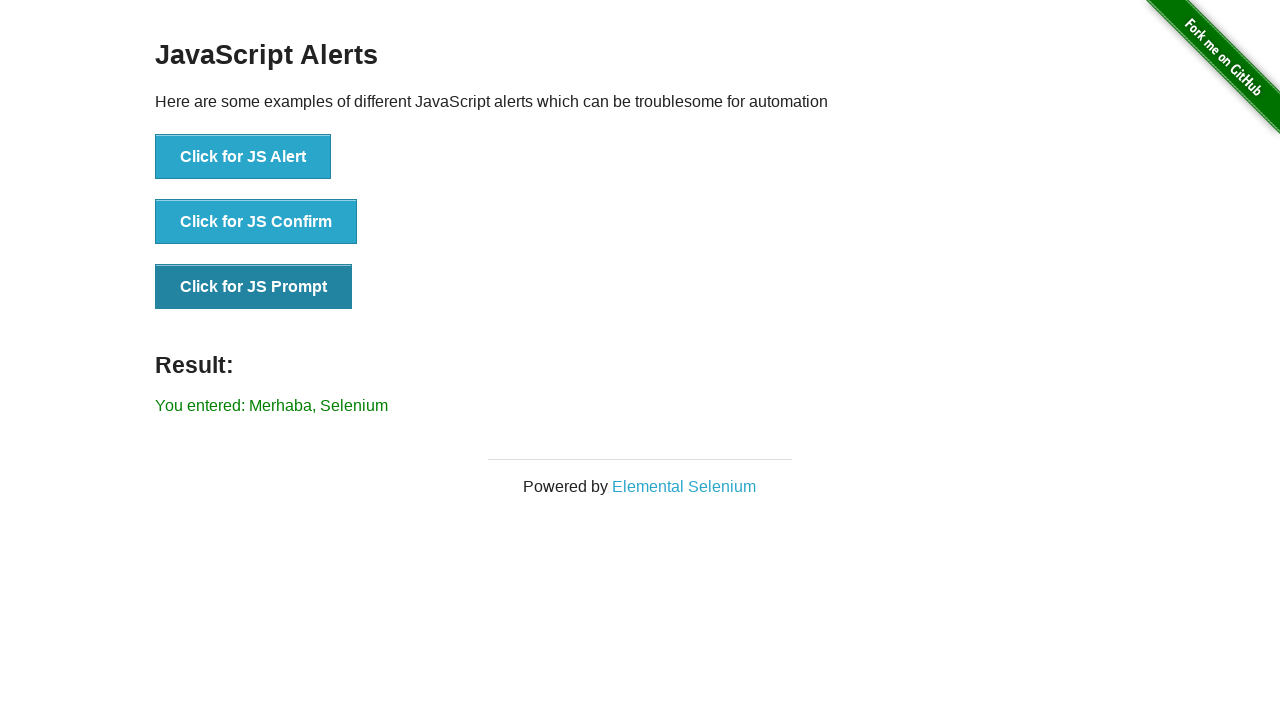